Tests the Sample App form submission with empty username and password fields, verifying that an error message is displayed

Starting URL: http://uitestingplayground.com/

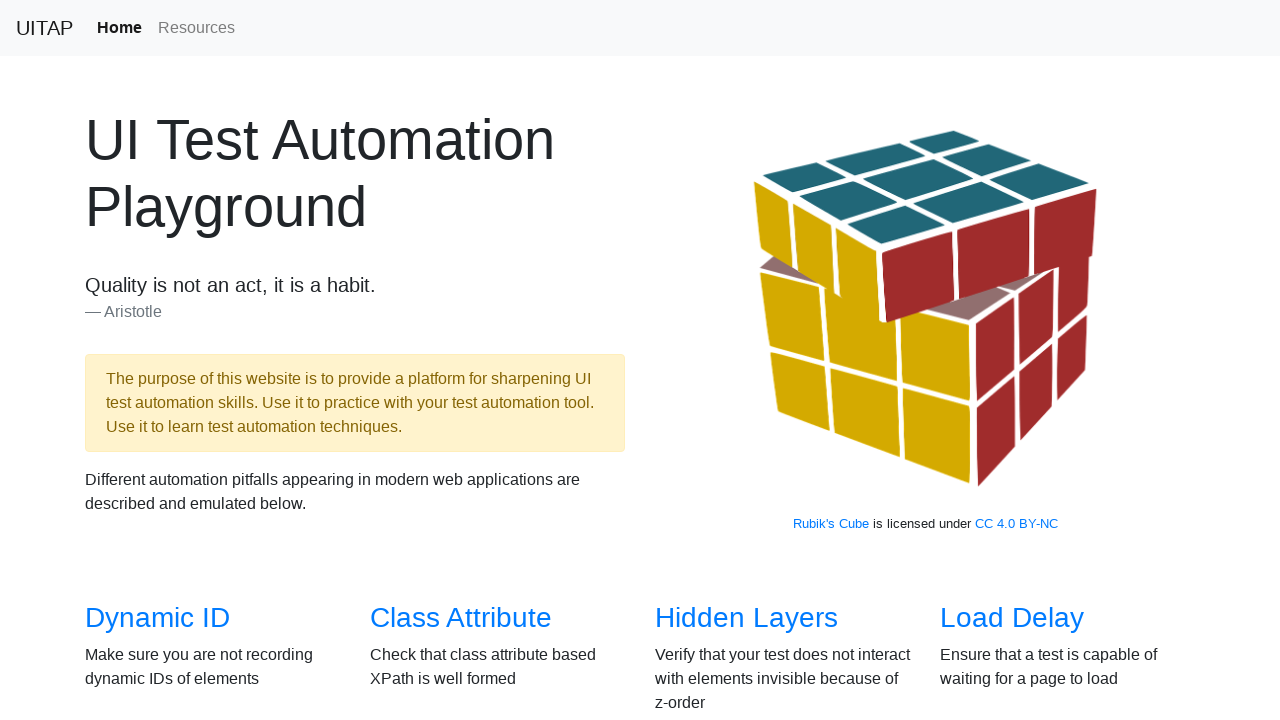

Clicked on Sample App link at (446, 360) on text=Sample App
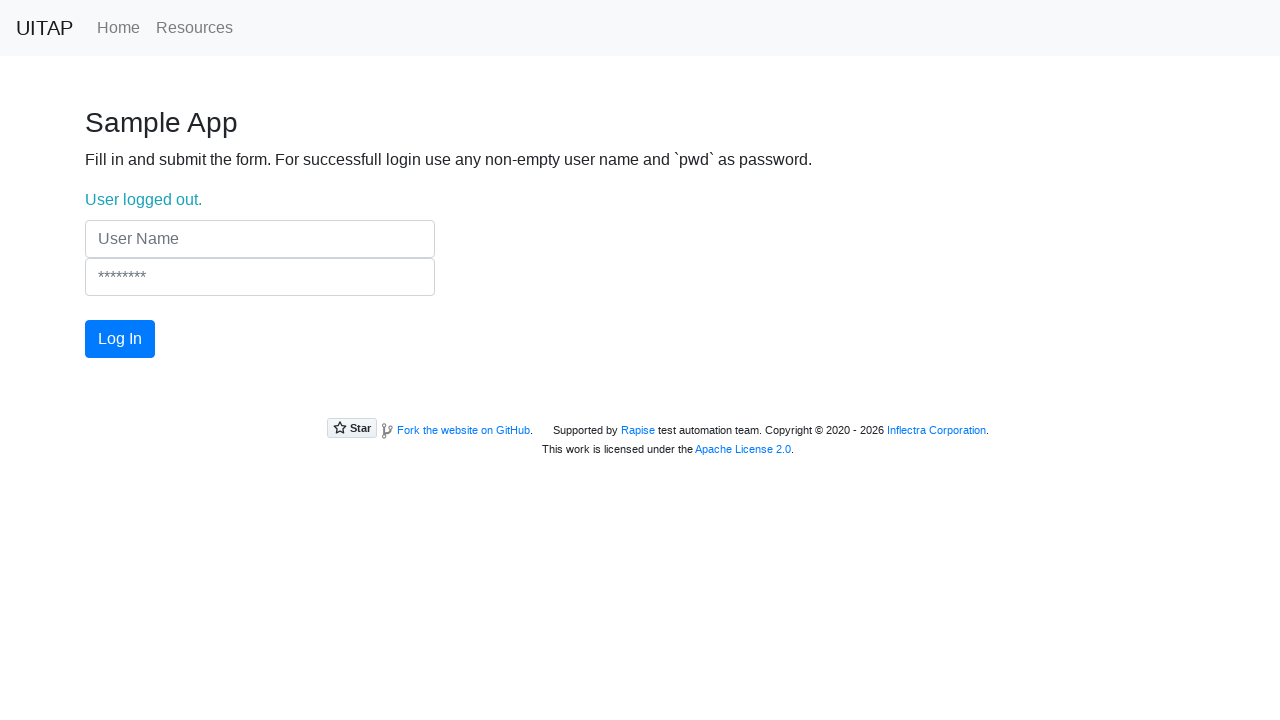

Clicked login button without entering credentials at (120, 339) on button.btn.btn-primary
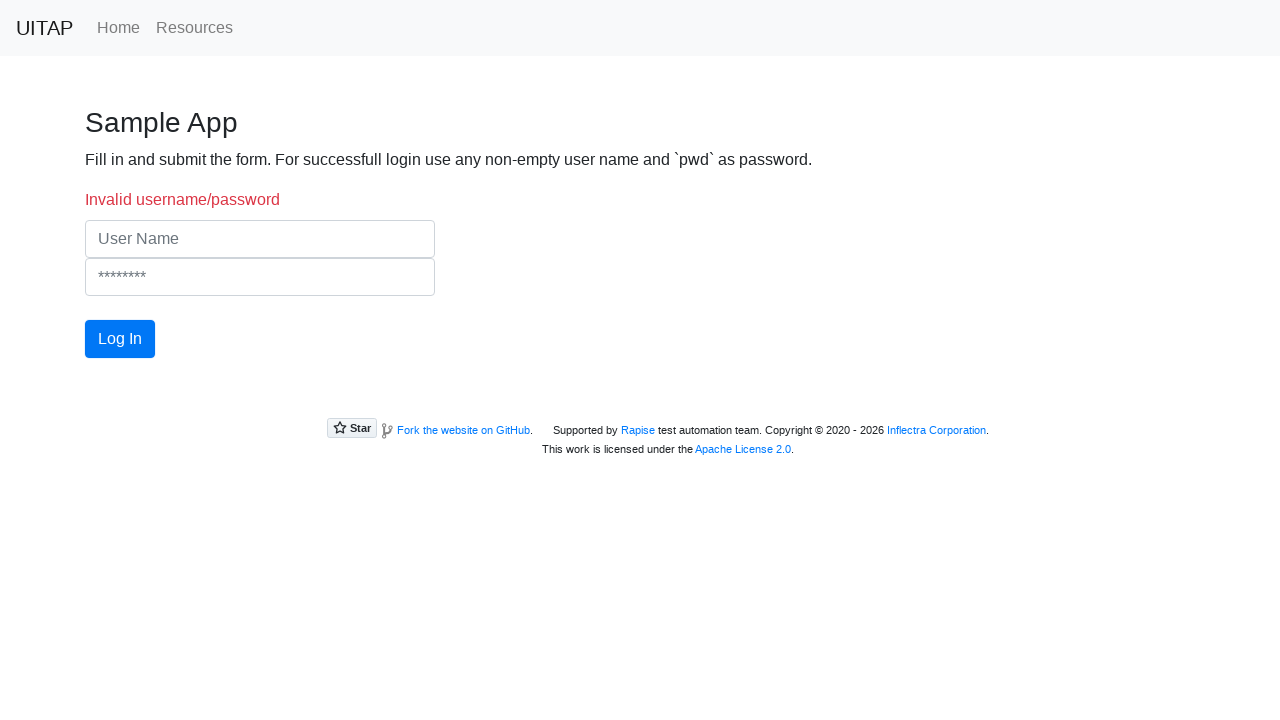

Error message displayed for empty username and password
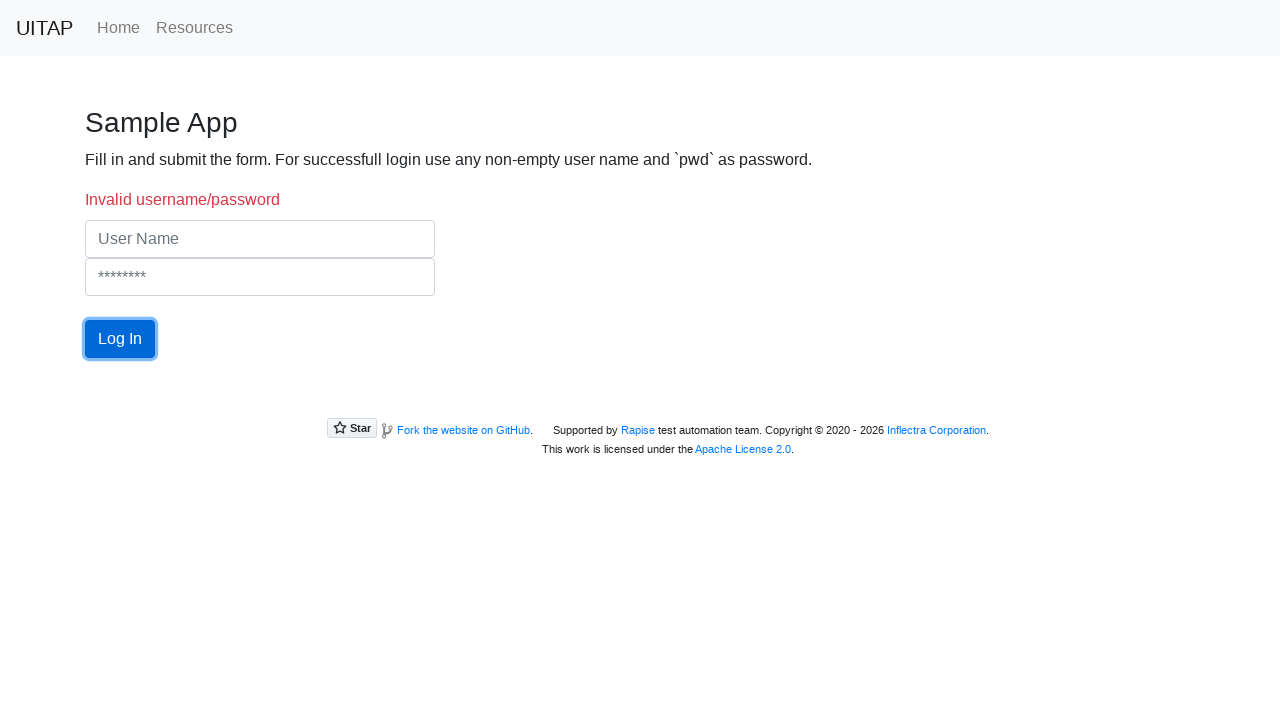

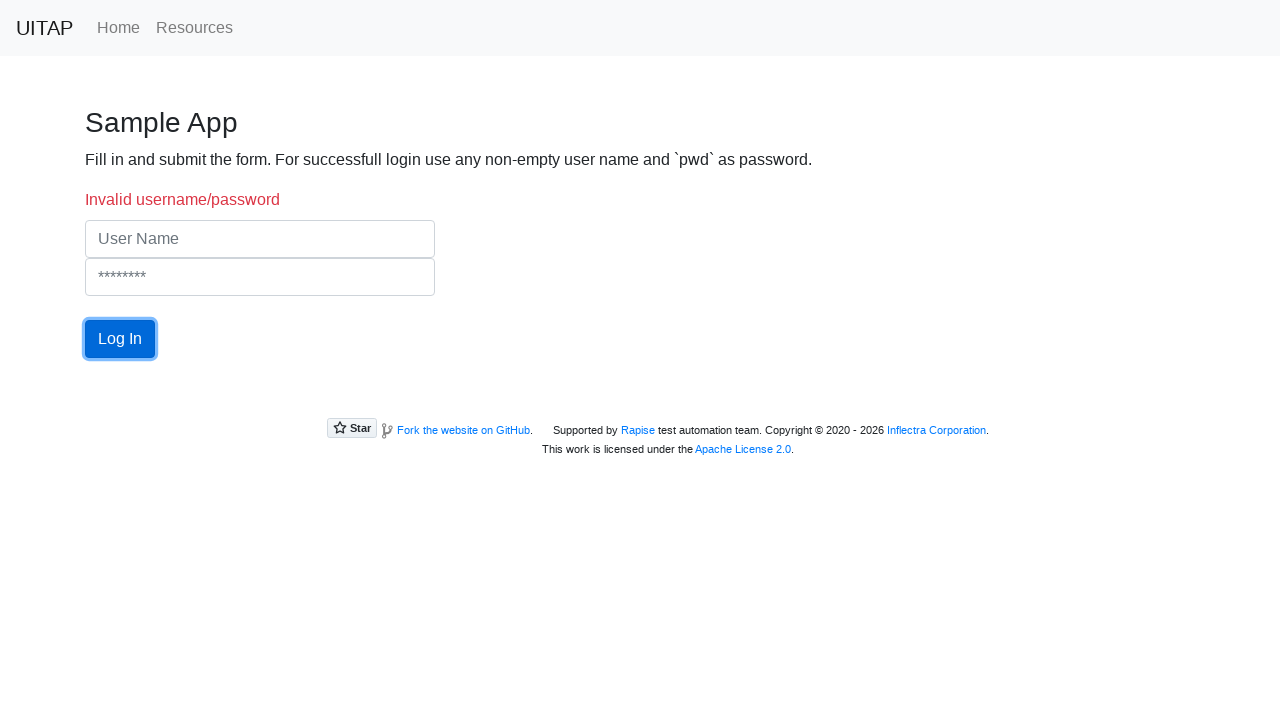